Tests multiple browser window handling by opening new windows through button clicks and then closing them one by one

Starting URL: https://demoqa.com/browser-windows

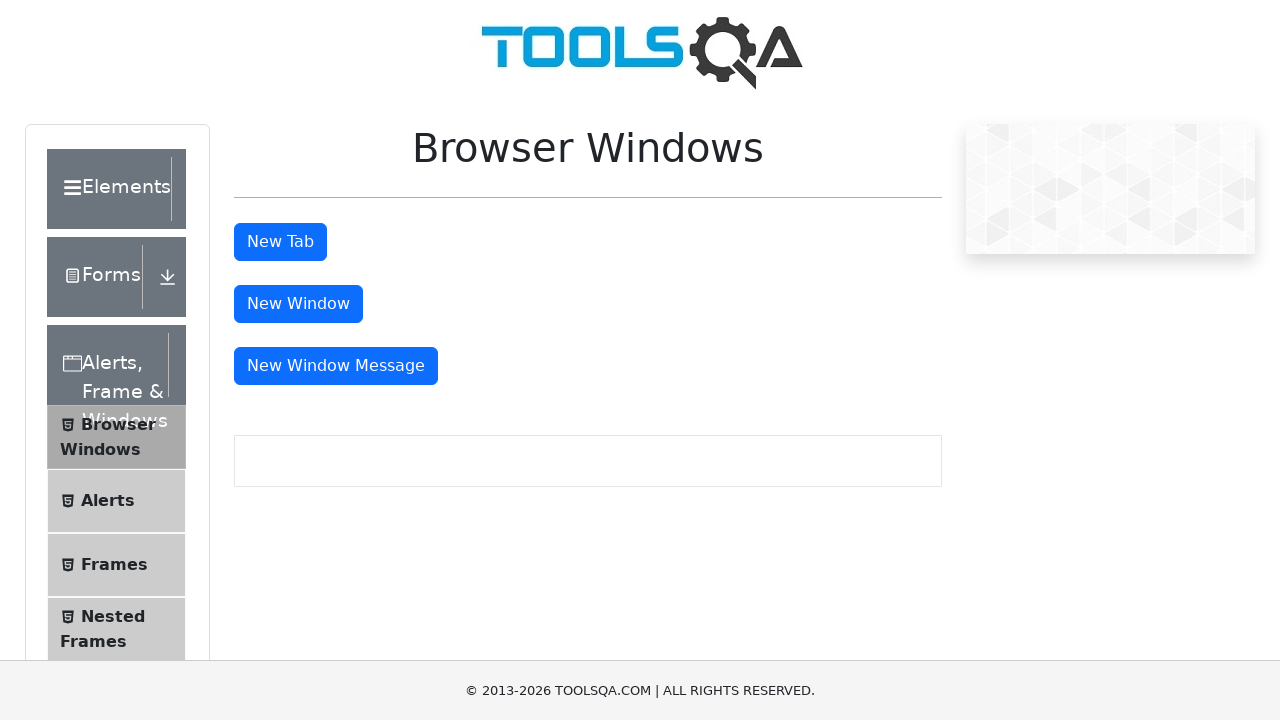

Clicked button to open new window at (298, 304) on #windowButton
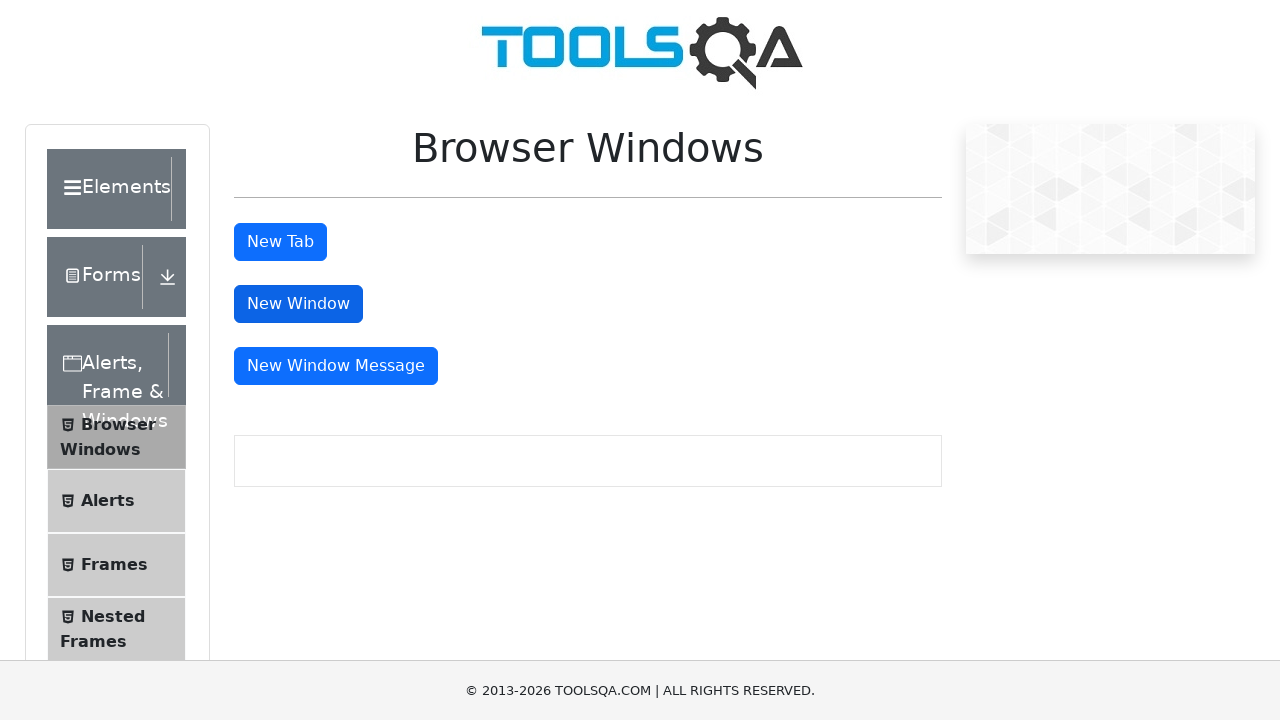

Clicked button to open message window at (336, 366) on xpath=//button[@id='messageWindowButton']
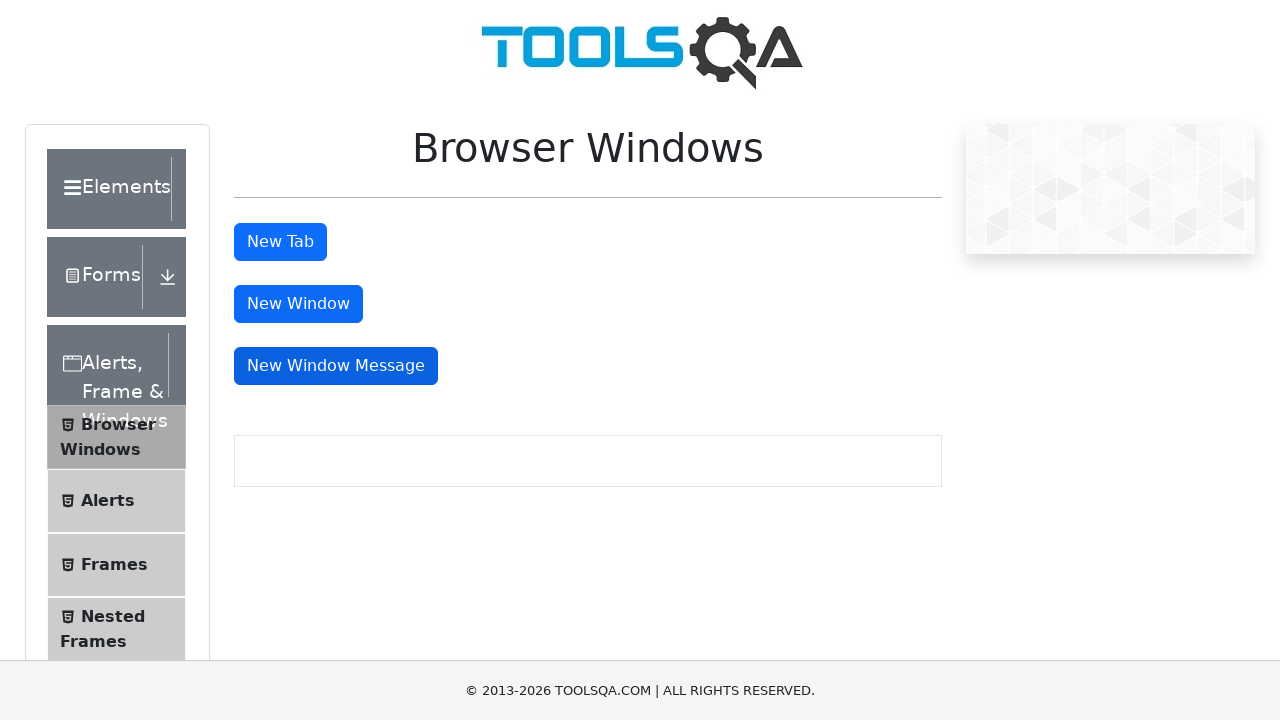

Retrieved all open windows/tabs from context
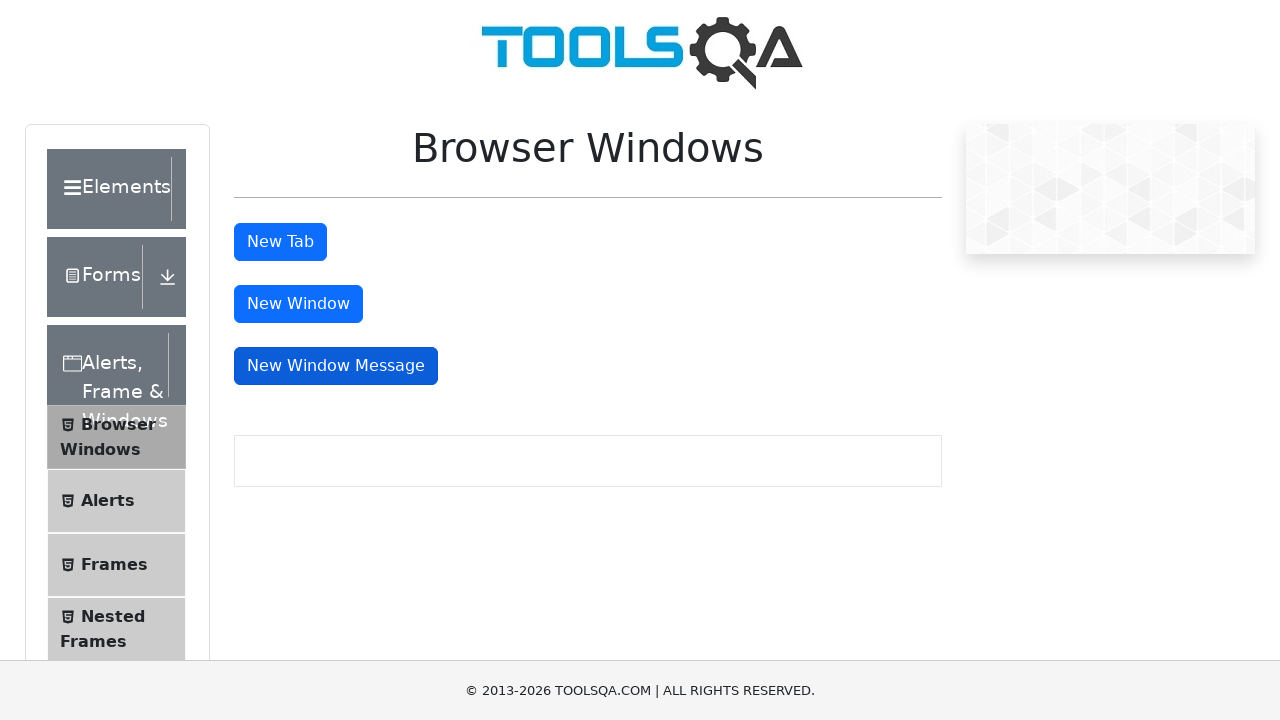

Closed newly opened window/tab 1
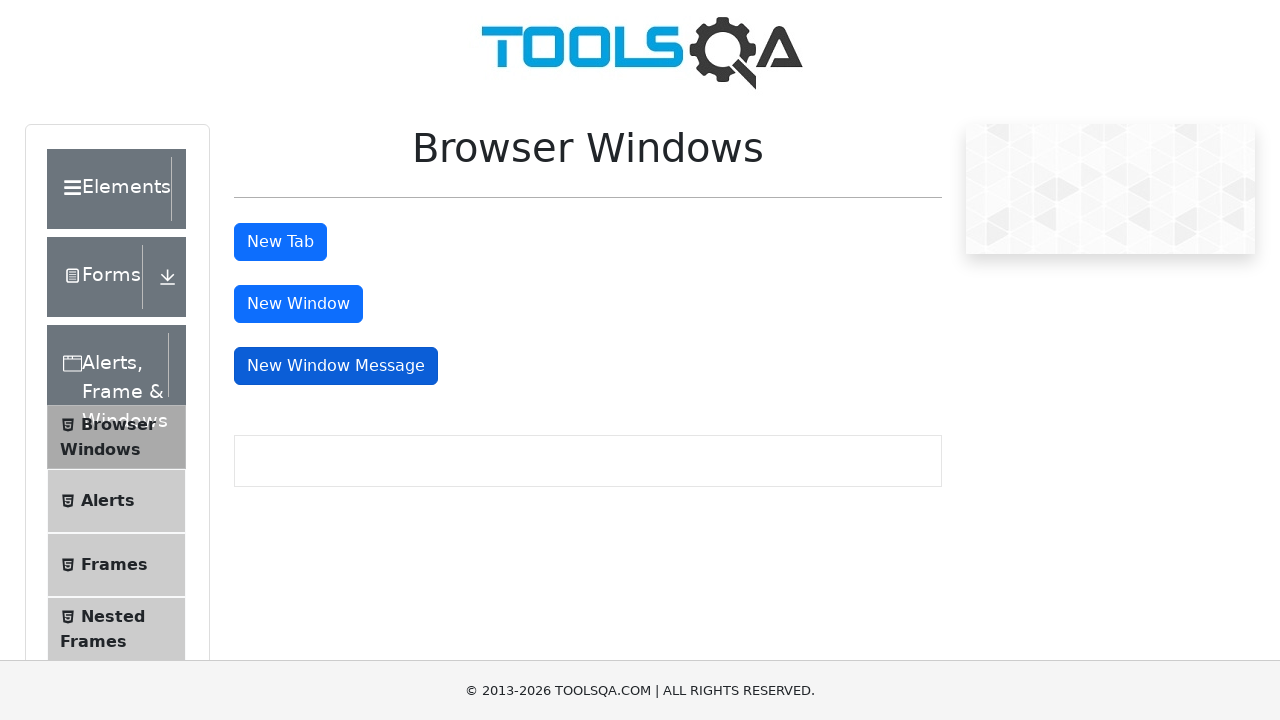

Closed newly opened window/tab 2
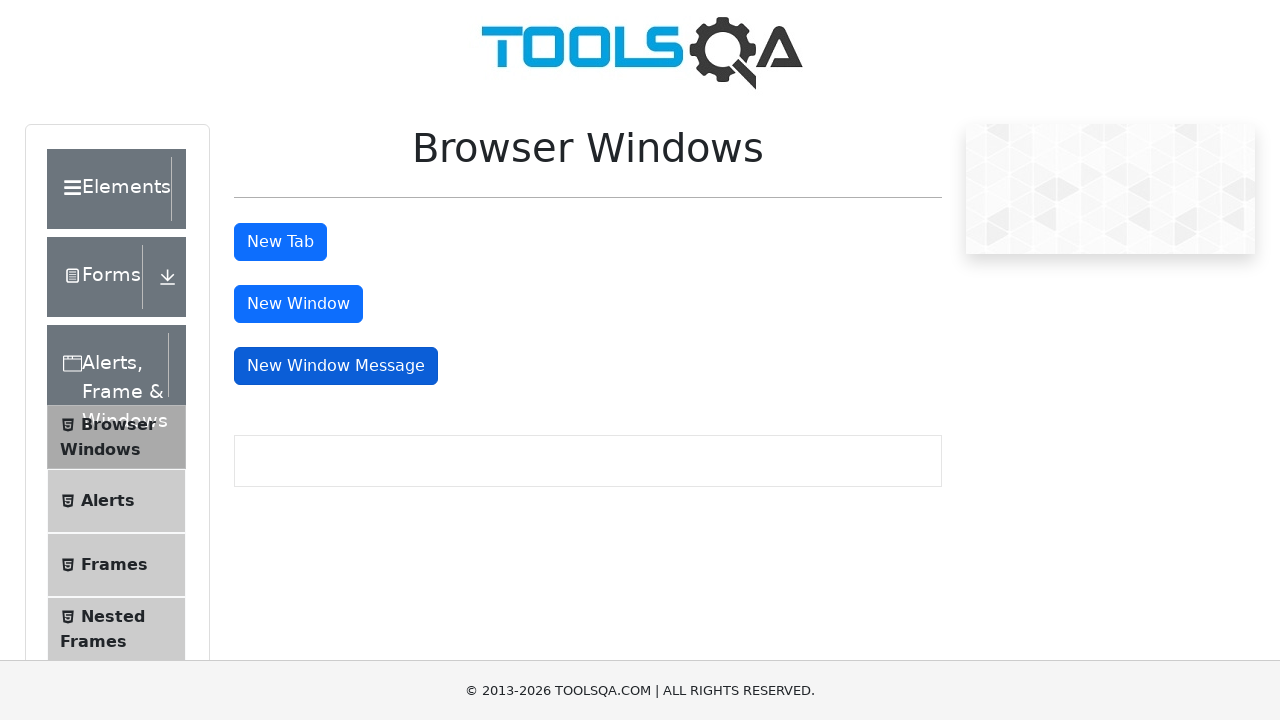

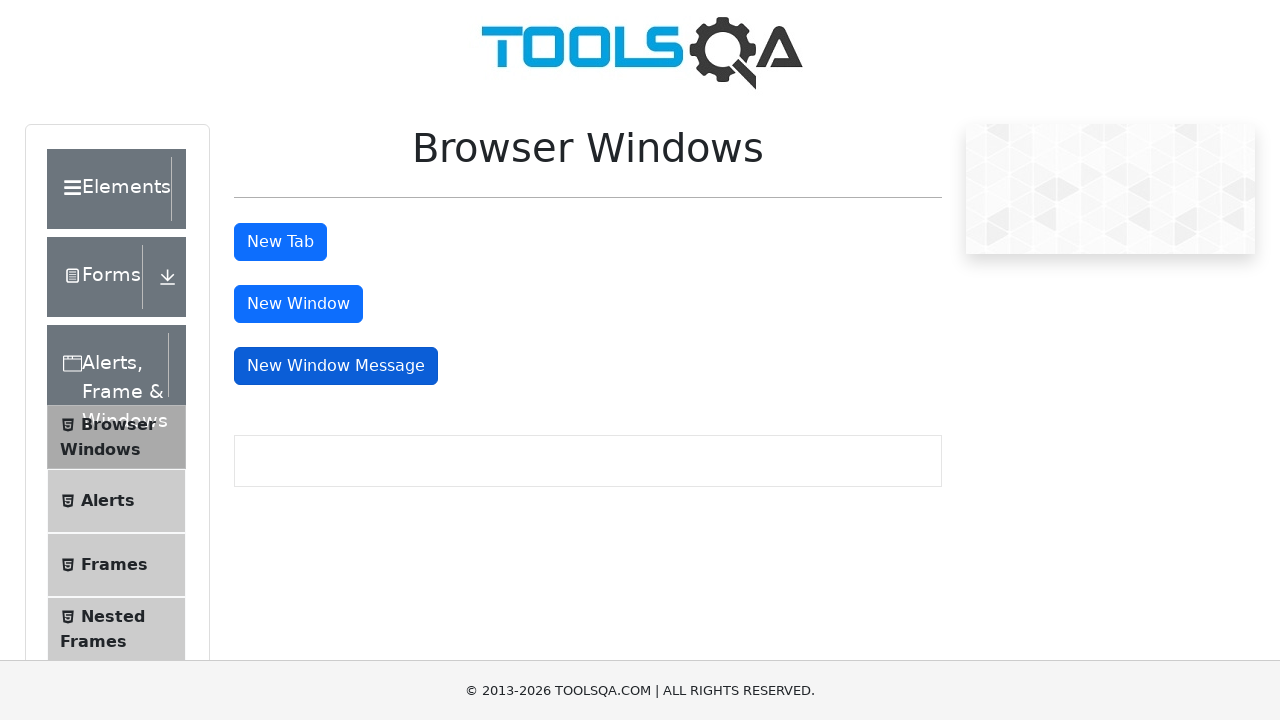